Tests drag and drop functionality by dragging a football element to two different drop zones and verifying the drop was successful

Starting URL: https://training-support.net/webelements/drag-drop

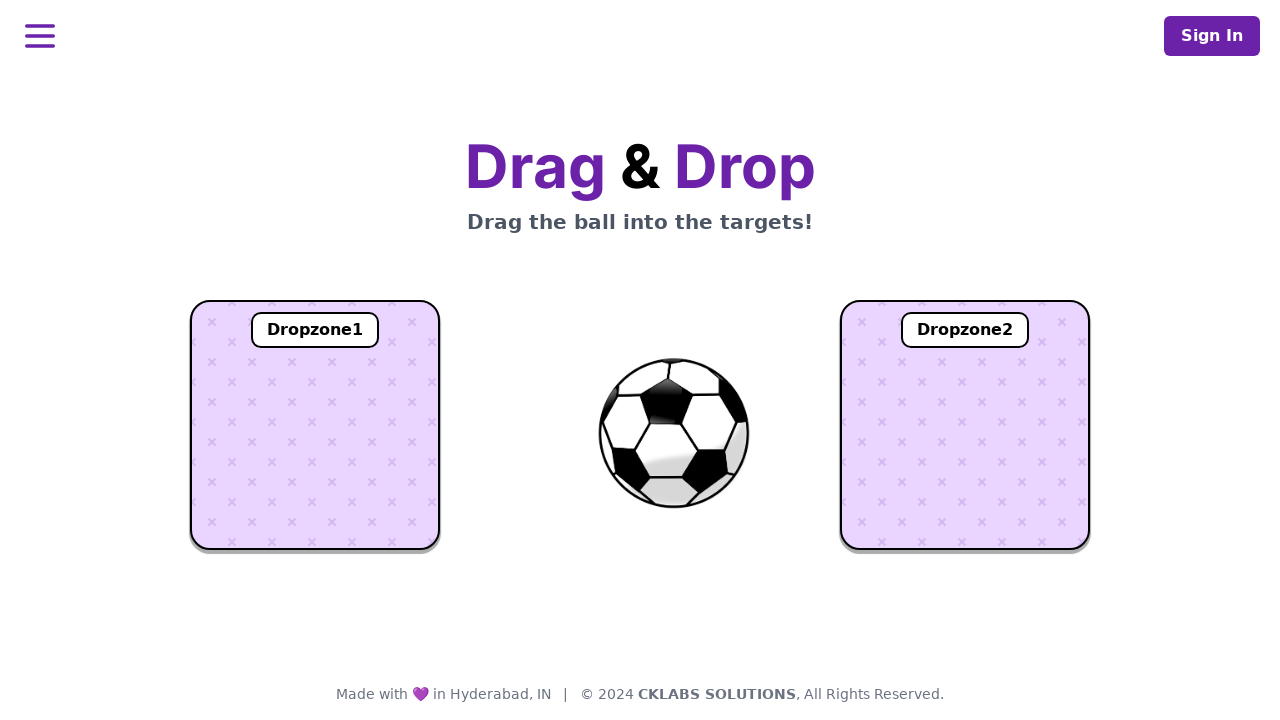

Navigated to drag and drop test page
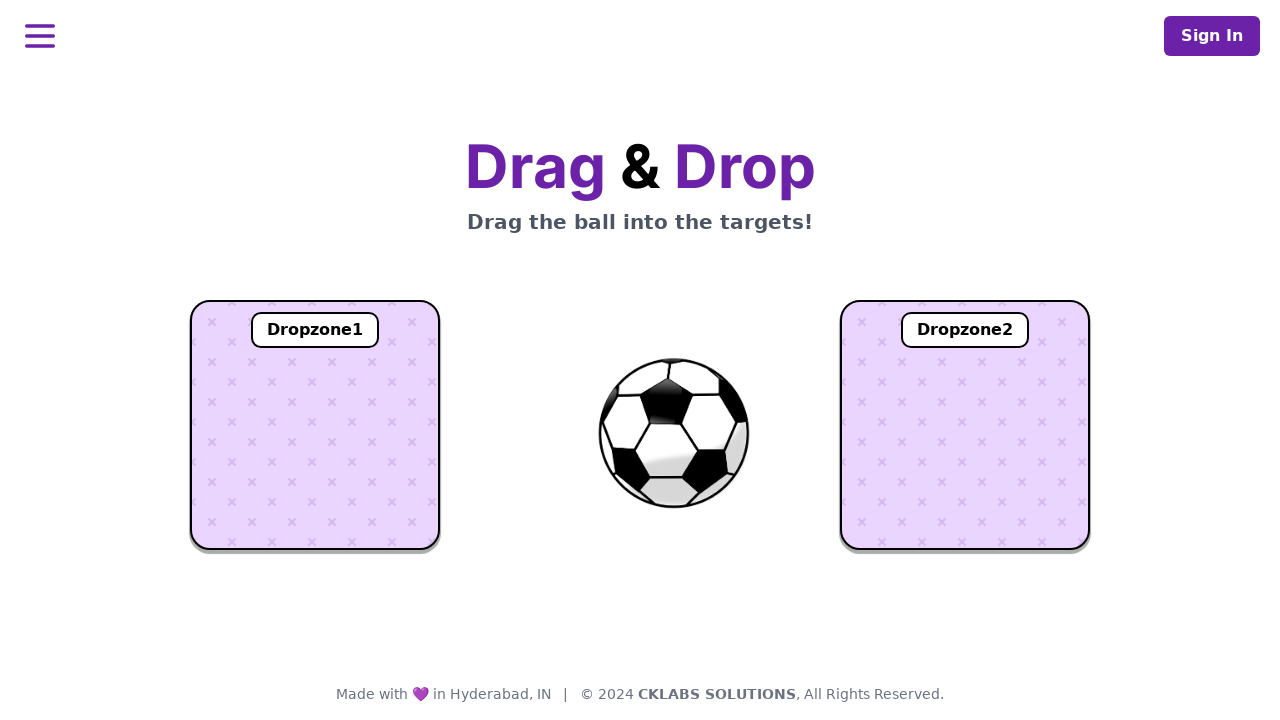

Located football element
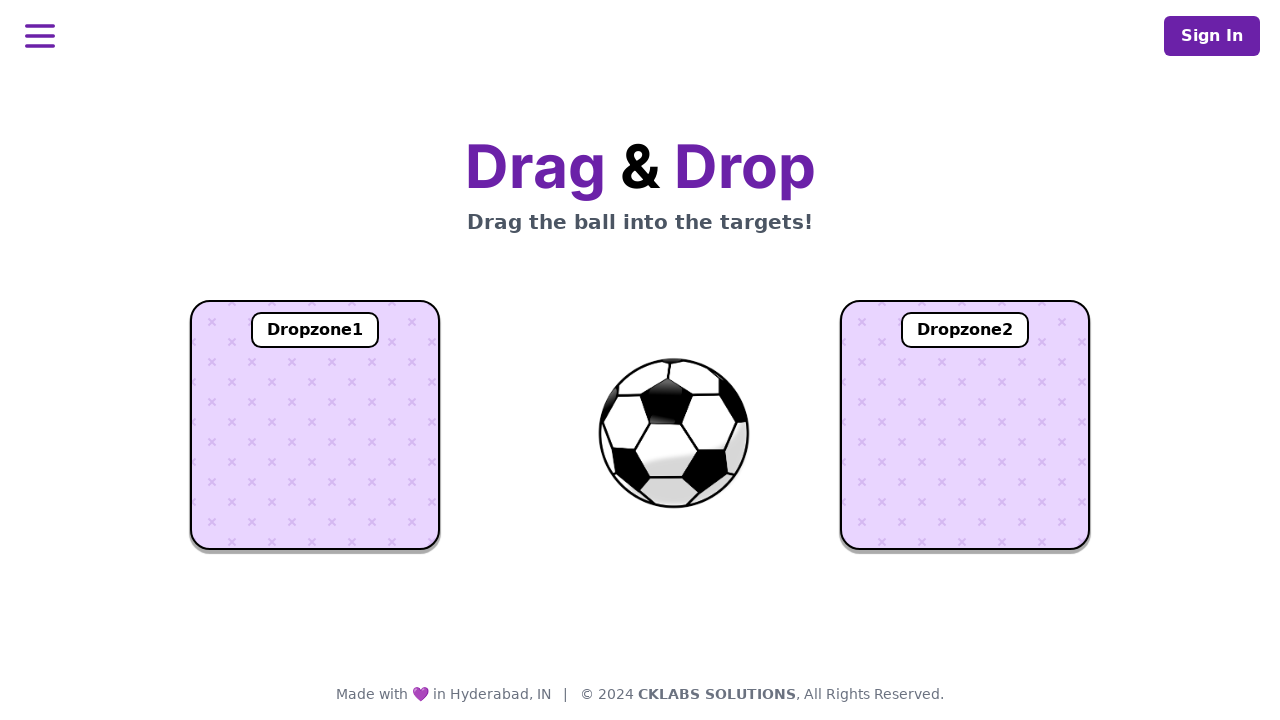

Located dropzone1 element
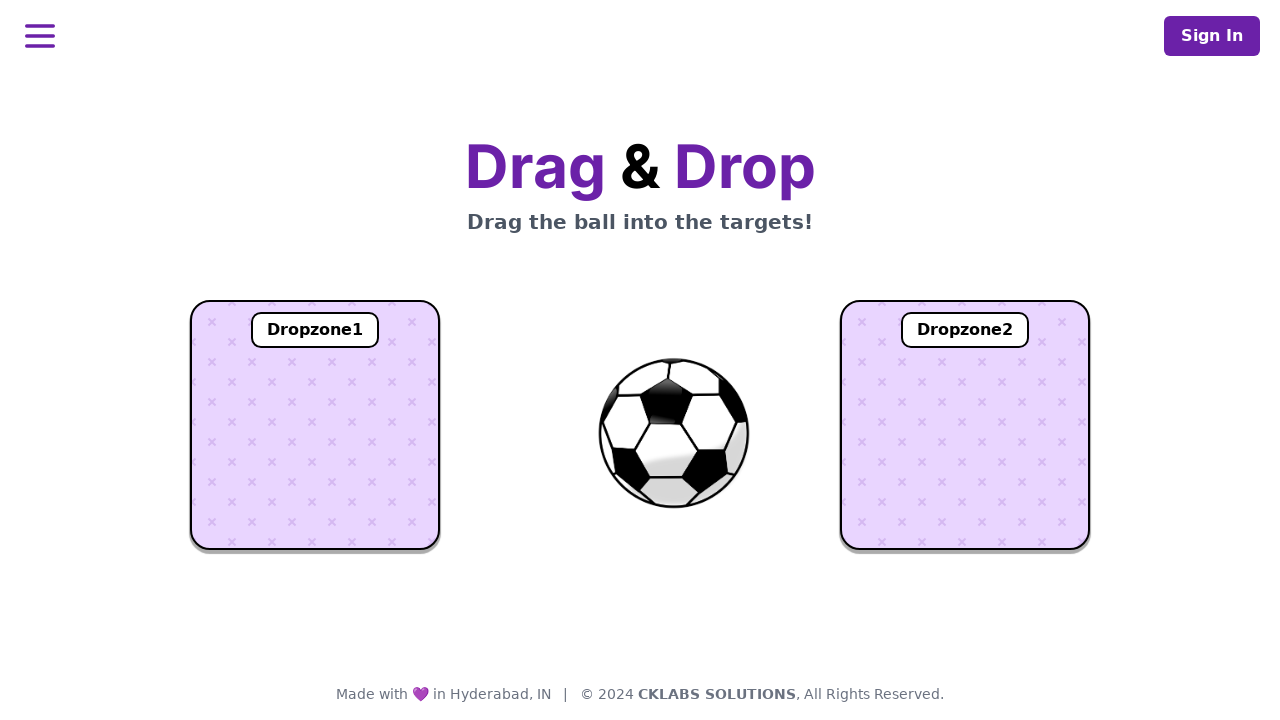

Dragged football to dropzone1 at (315, 425)
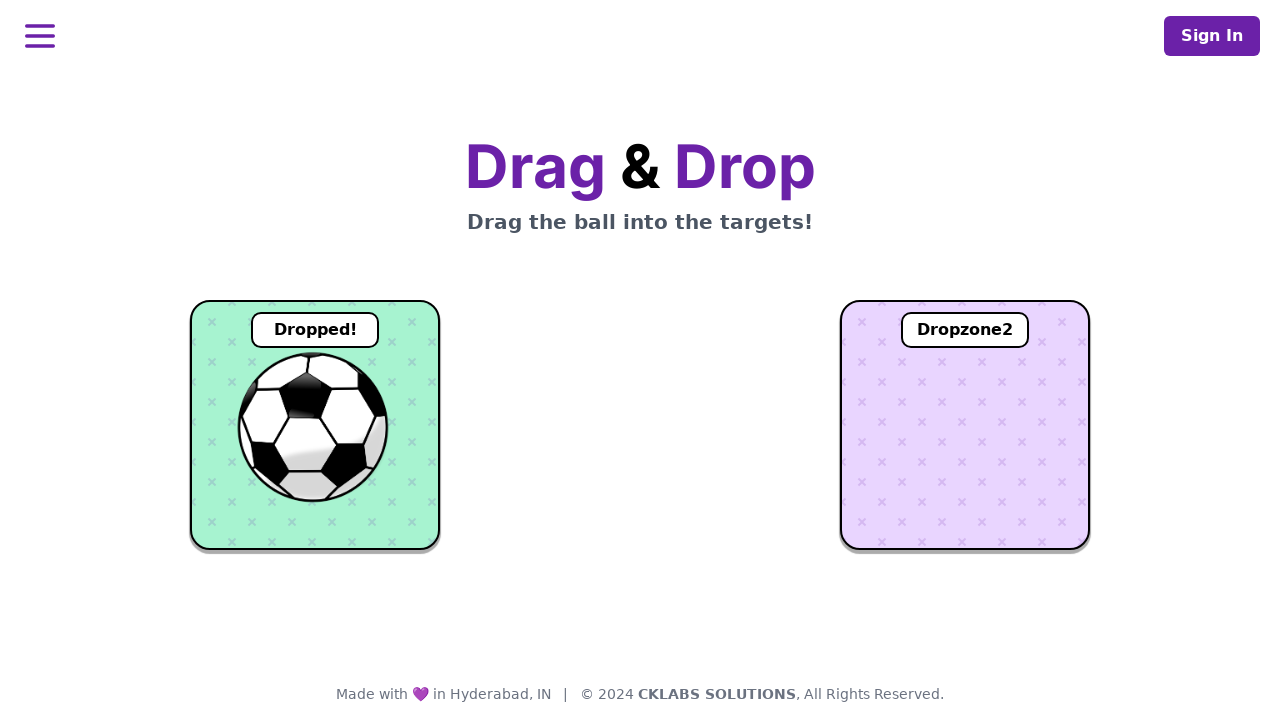

Verified football was dropped into dropzone1
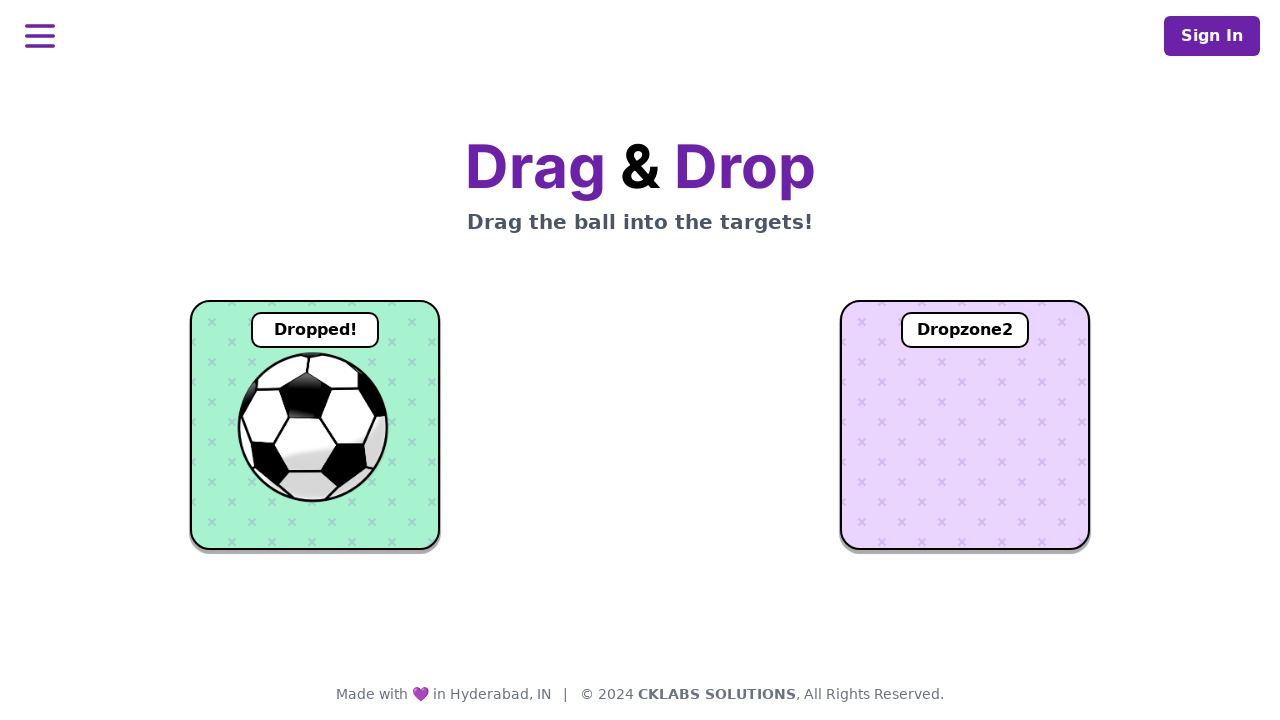

Located dropzone2 element
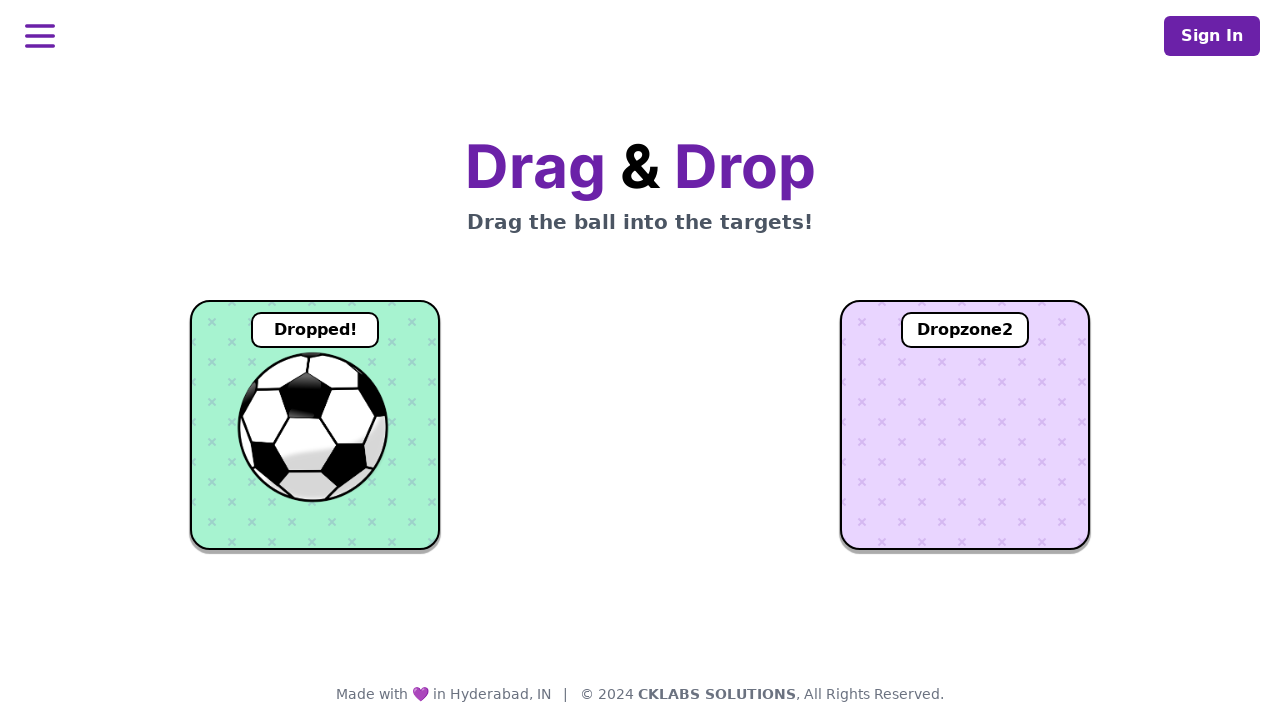

Dragged football to dropzone2 at (965, 425)
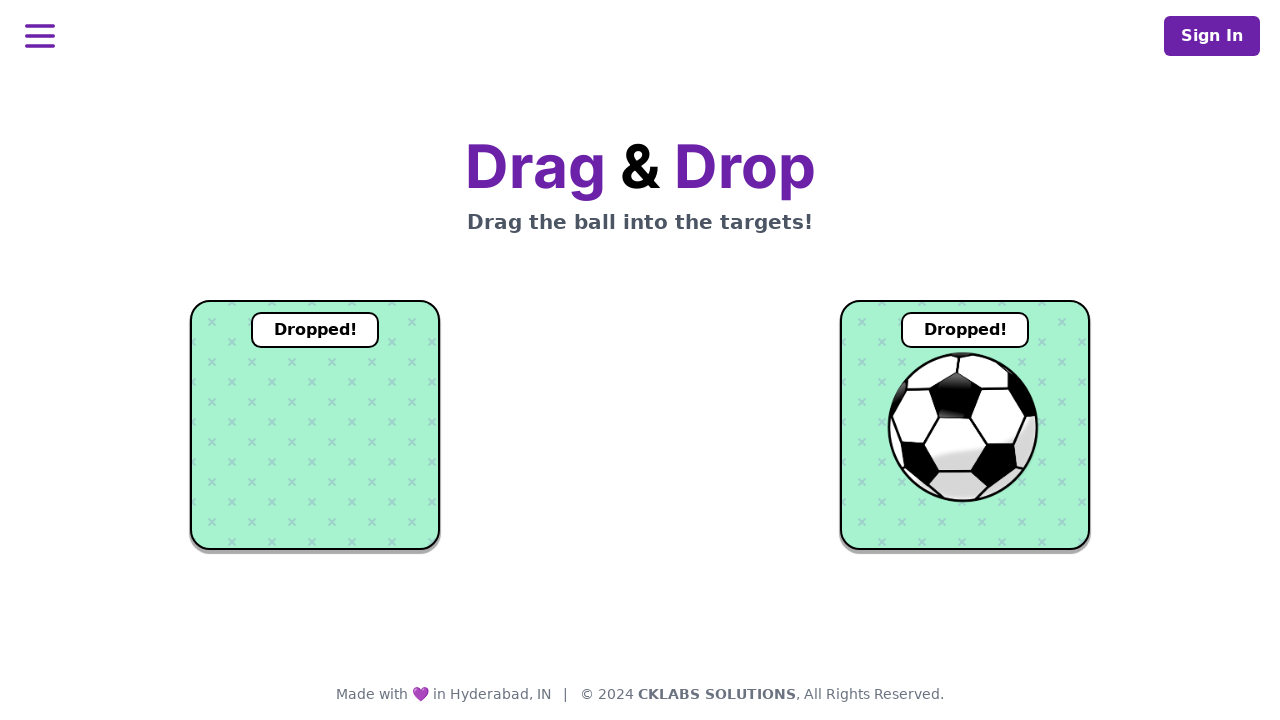

Verified football was dropped into dropzone2
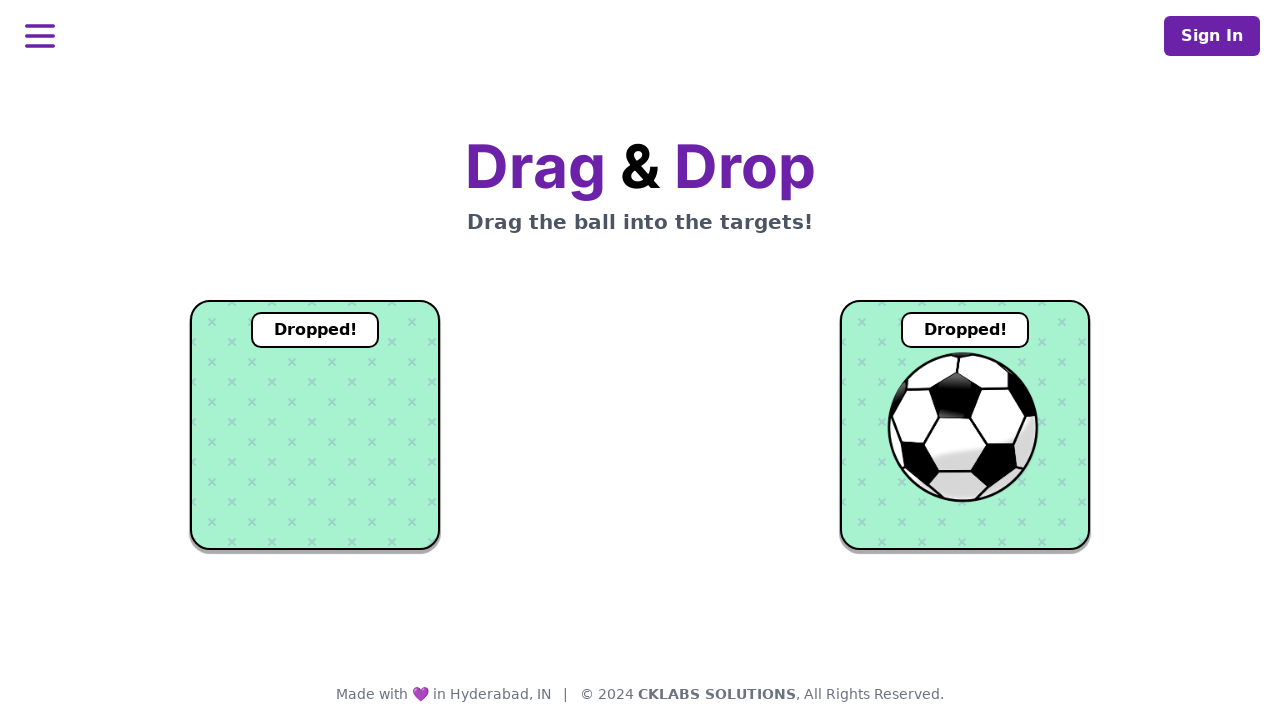

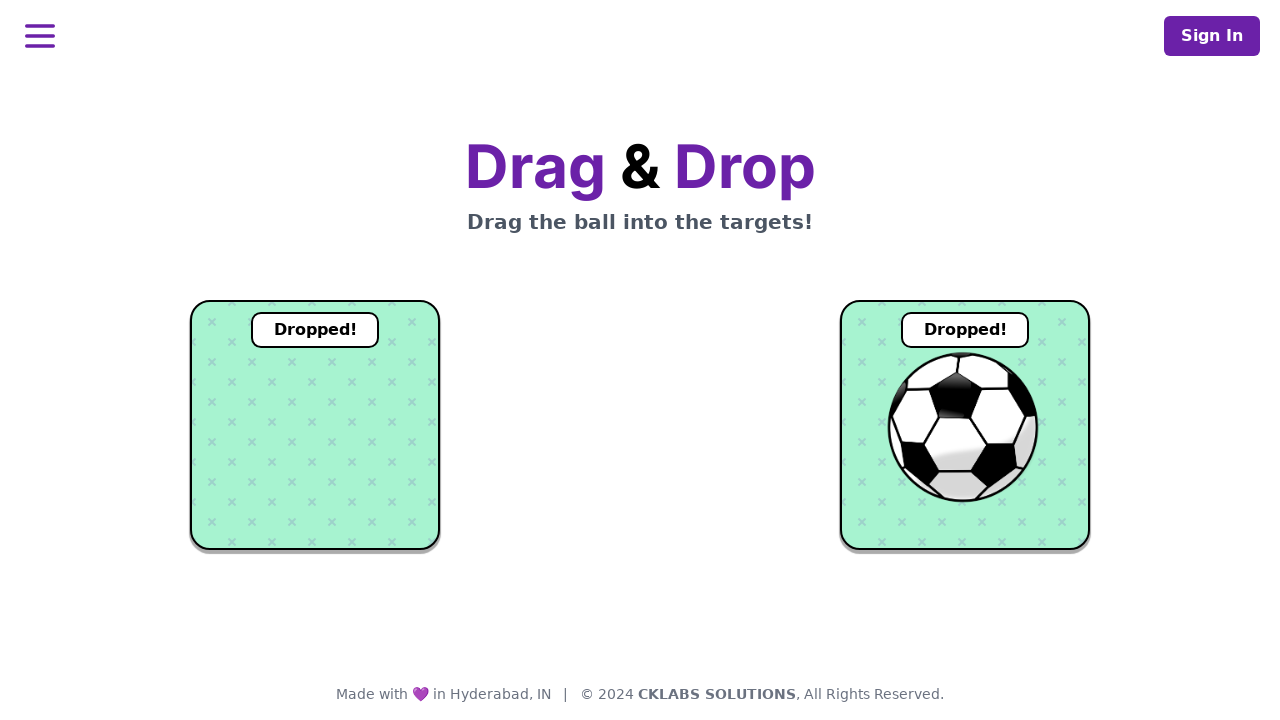